Tests mouse hover functionality by hovering over a categories button element on the Uncodemy website

Starting URL: https://uncodemy.com/

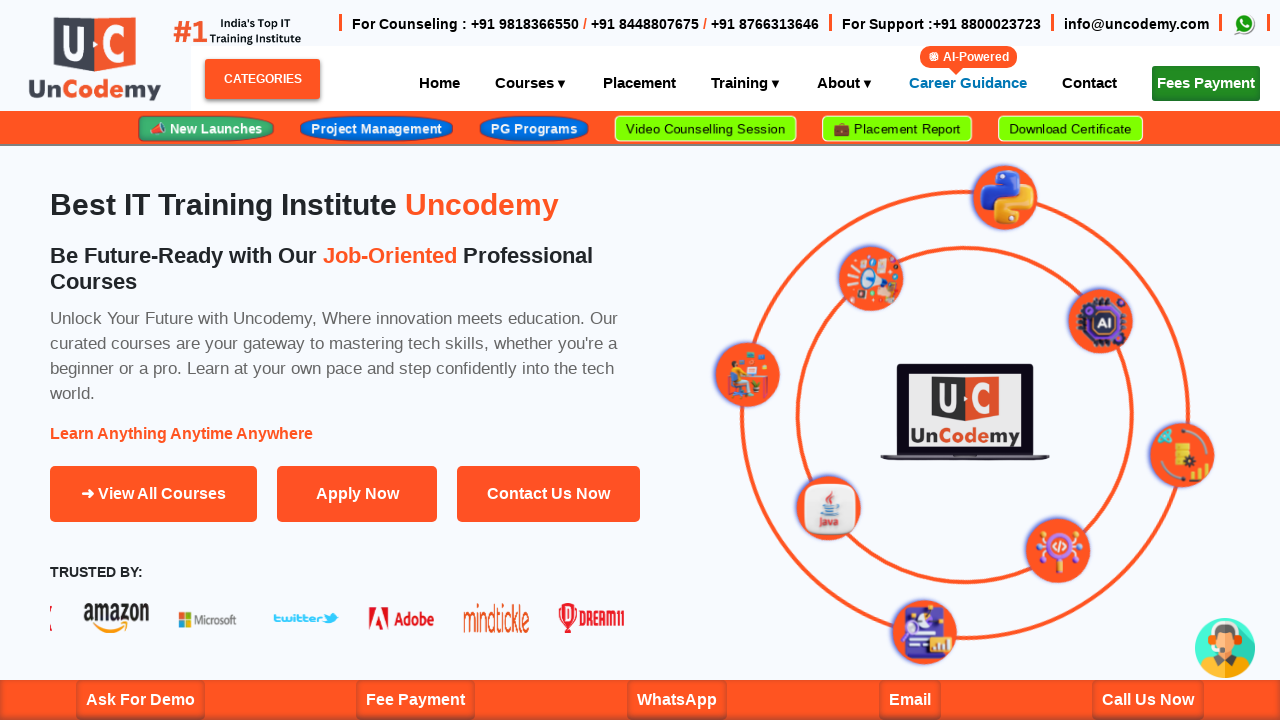

Navigated to Uncodemy website
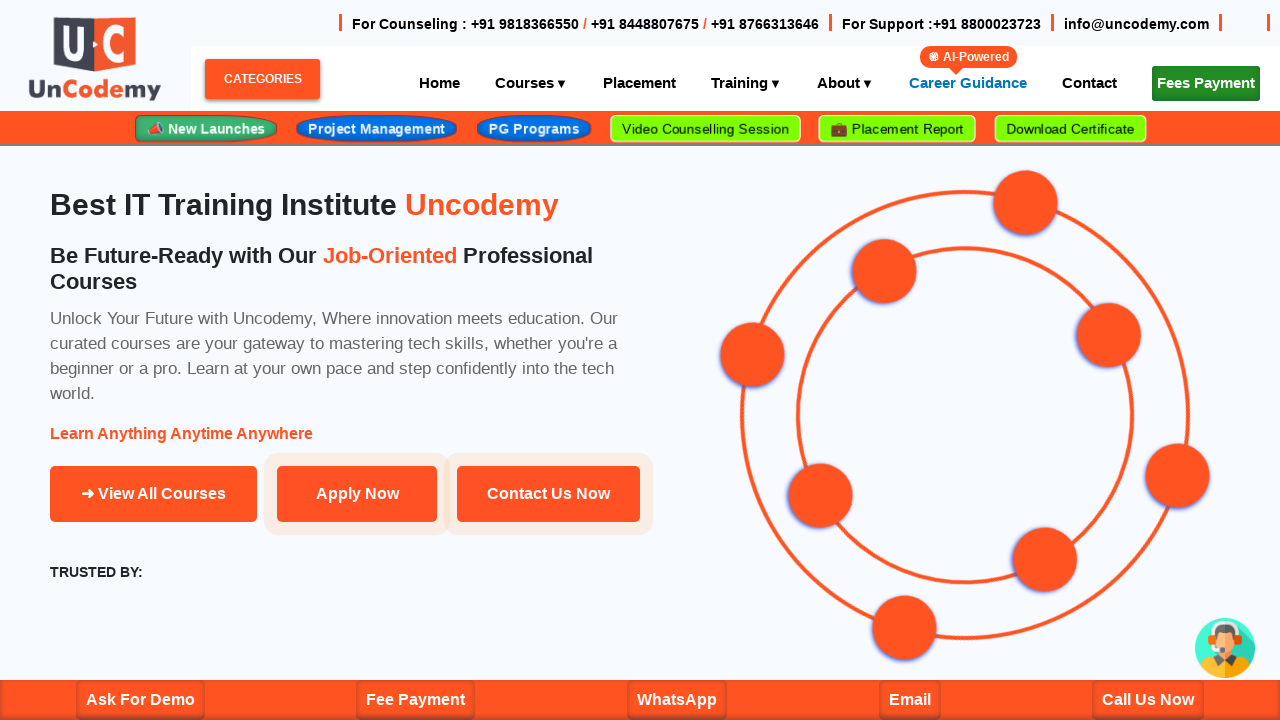

Hovered over categories button to trigger dropdown at (262, 79) on xpath=//span[@id='categoriesBtn']
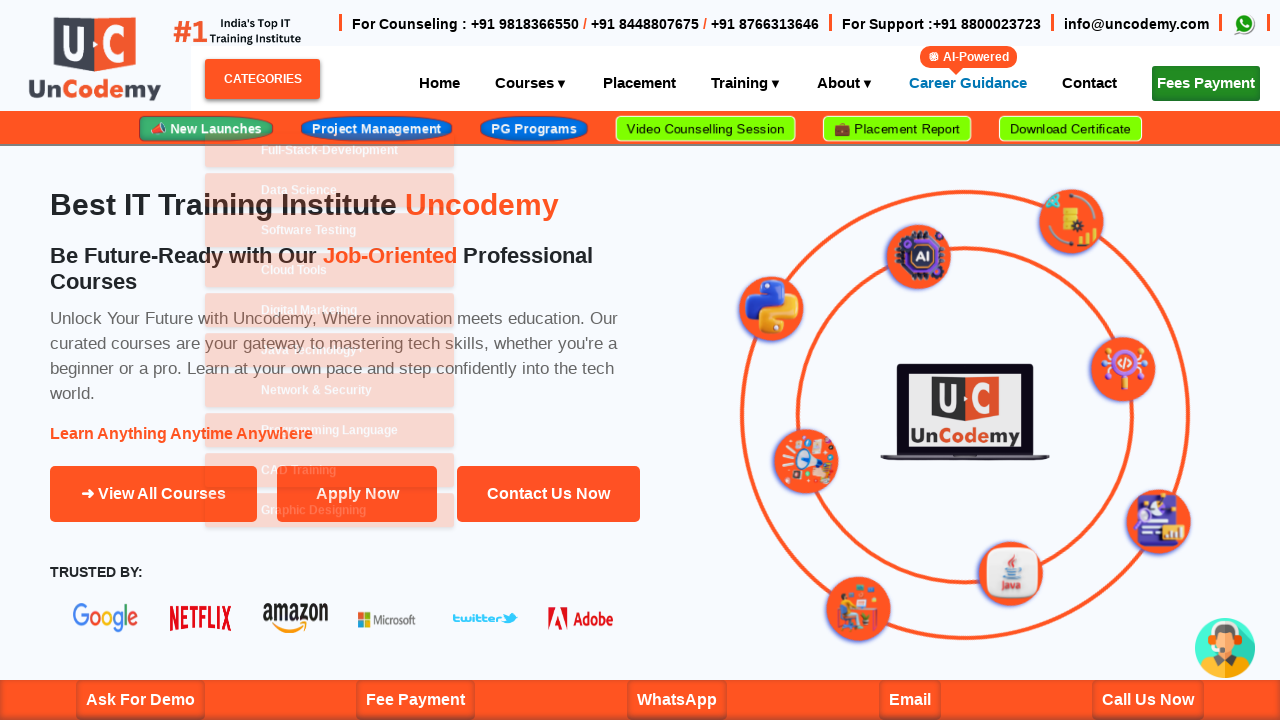

Waited for hover effect and dropdown menu to appear
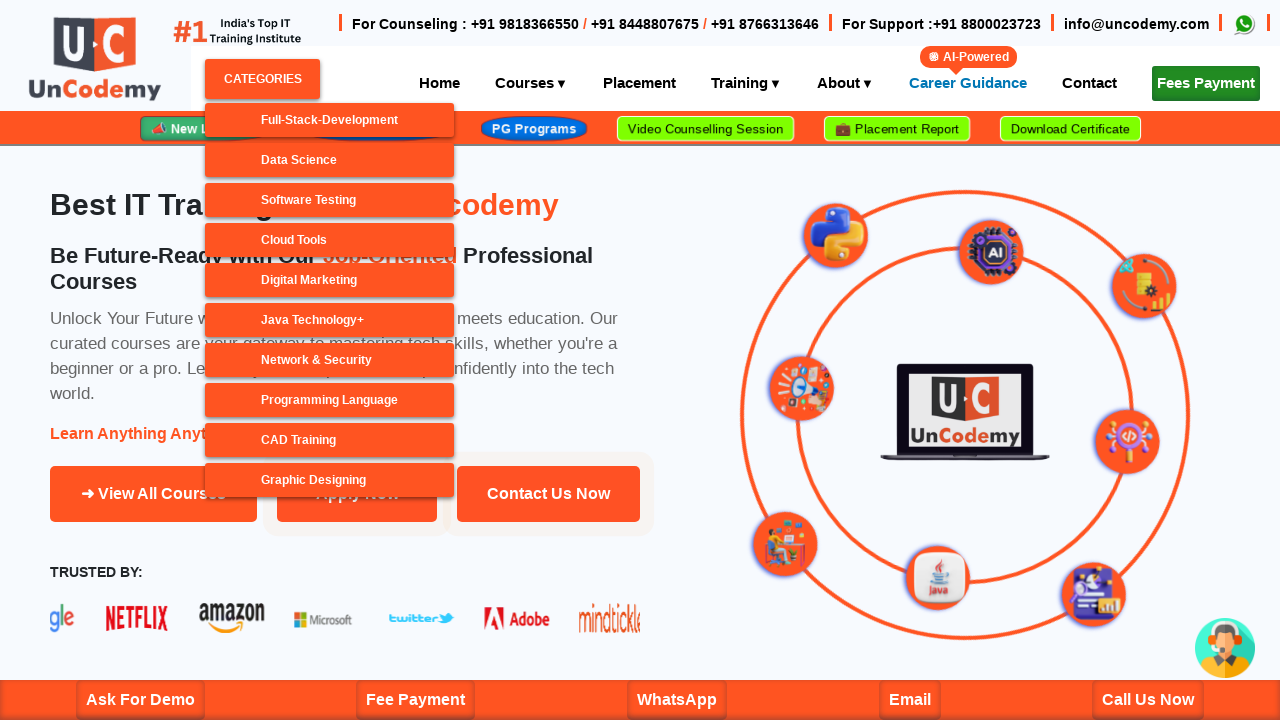

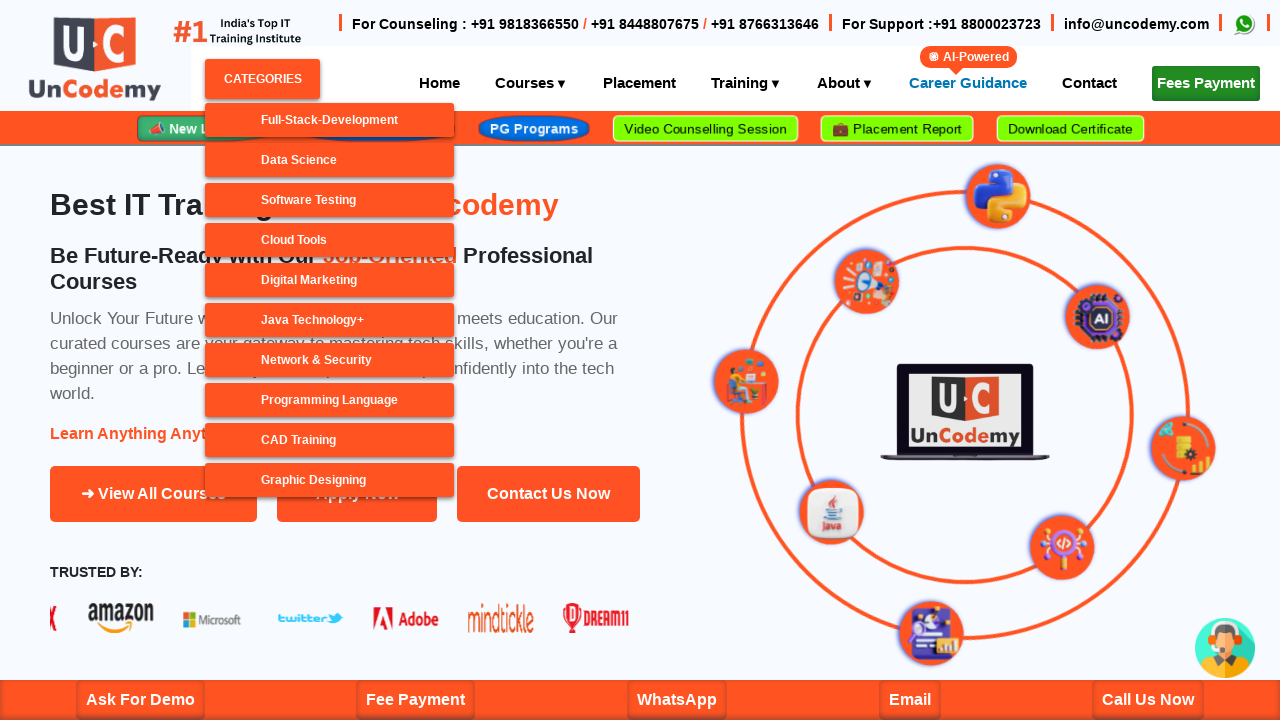